Navigates through a practice website, clicks on Simple Form Demo, fills a text field with a message, and clicks the show message button

Starting URL: http://syntaxprojects.com/

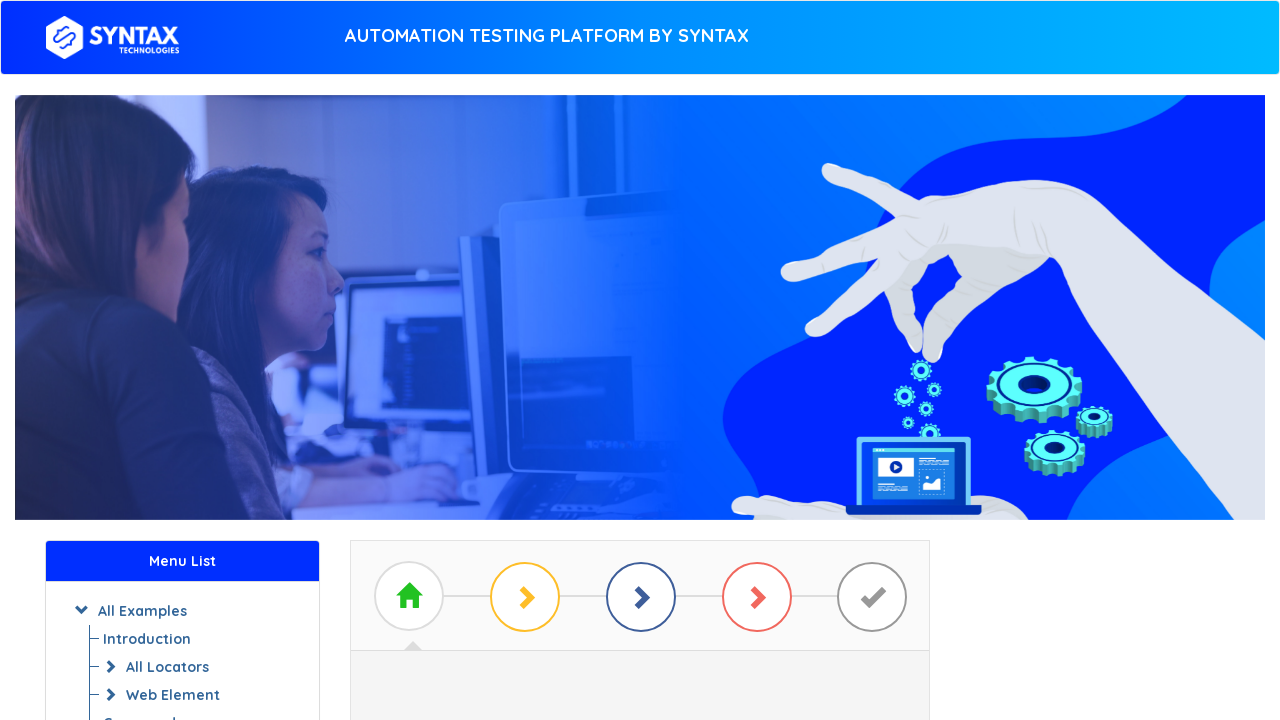

Clicked on Start Practising link at (640, 372) on xpath=//a[text()=' Start Practising ']
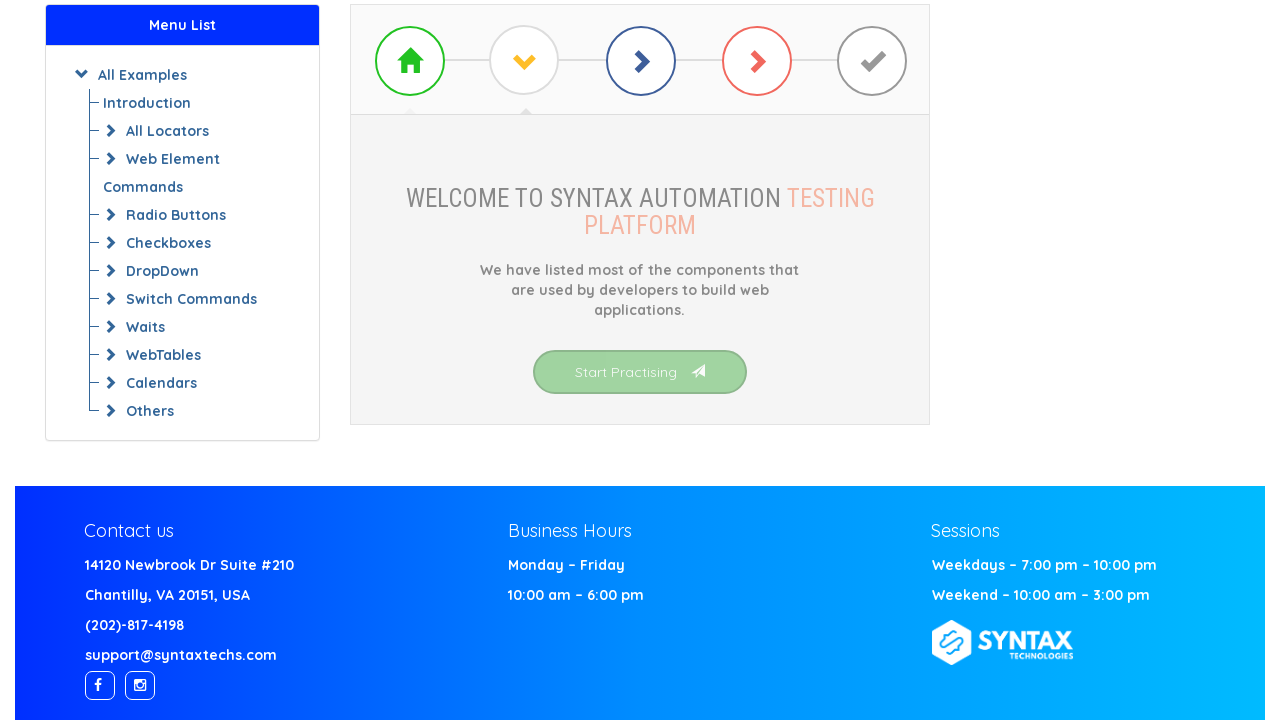

Waited for Simple Form Demo link to be available
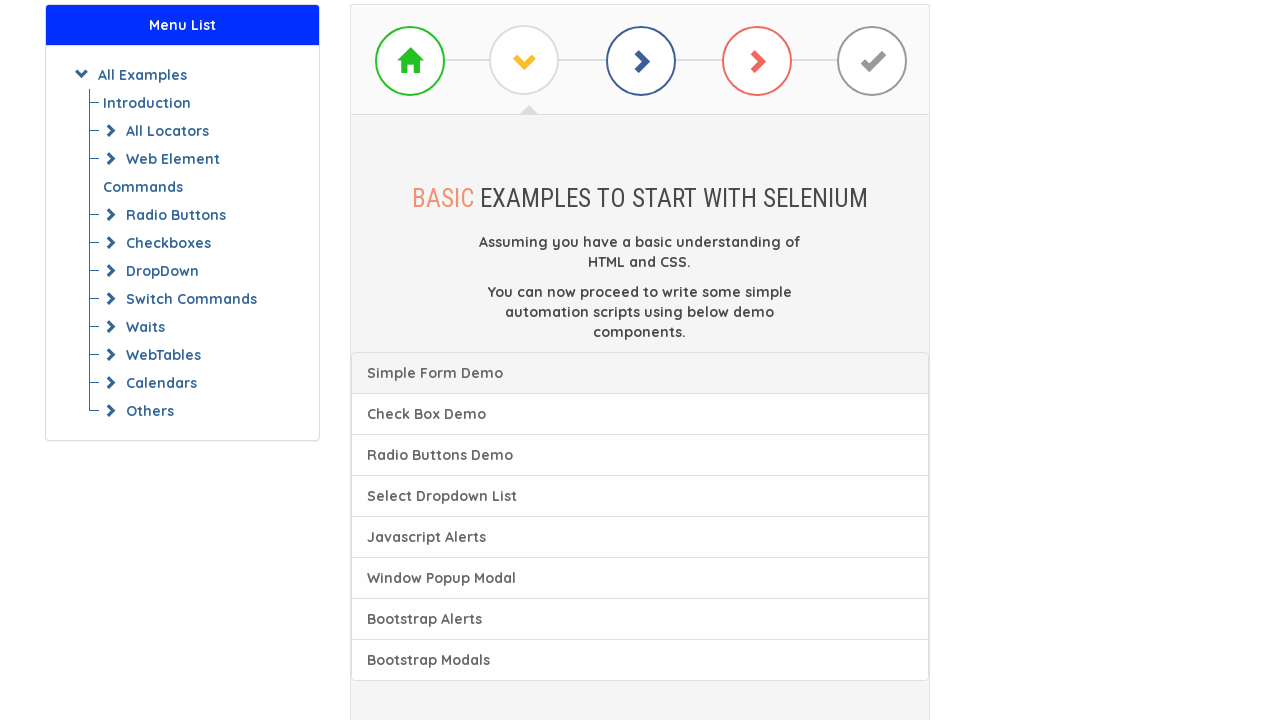

Clicked on Simple Form Demo at (640, 373) on xpath=//a[text()='Check Box Demo']/preceding-sibling::a
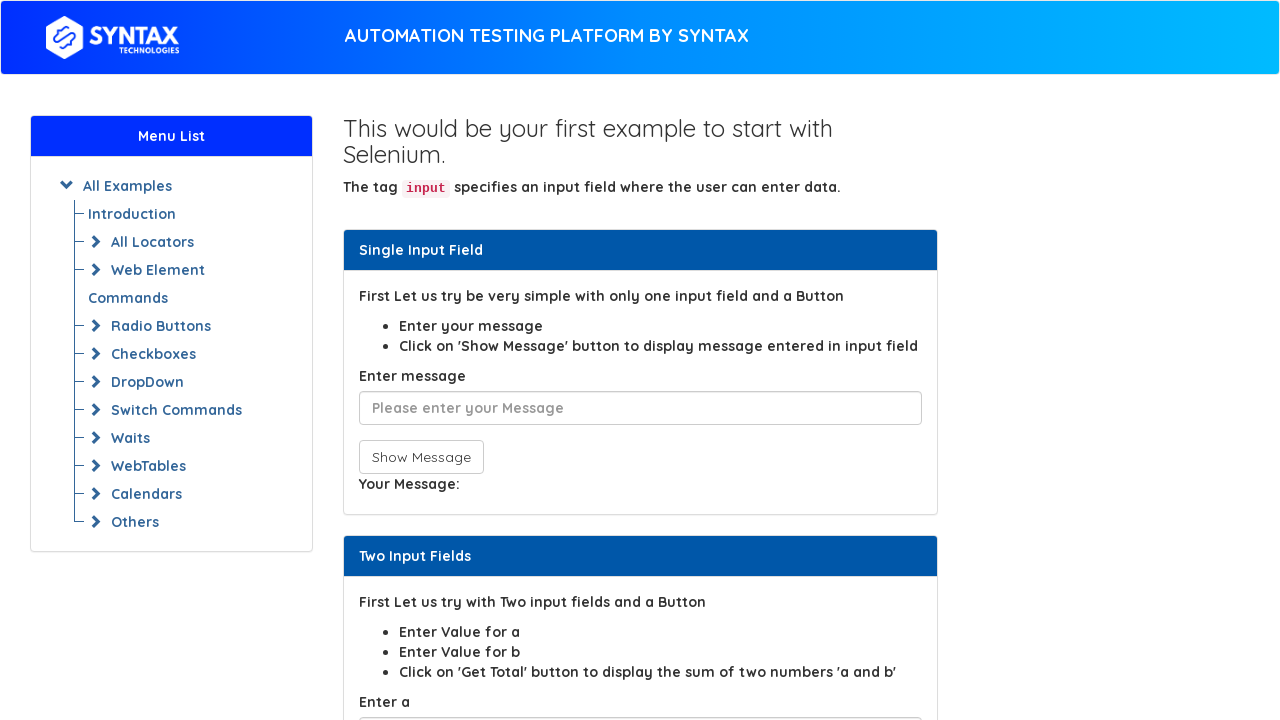

Filled text field with message 'Sameer loves Absolute' on input[placeholder^='Please enter']
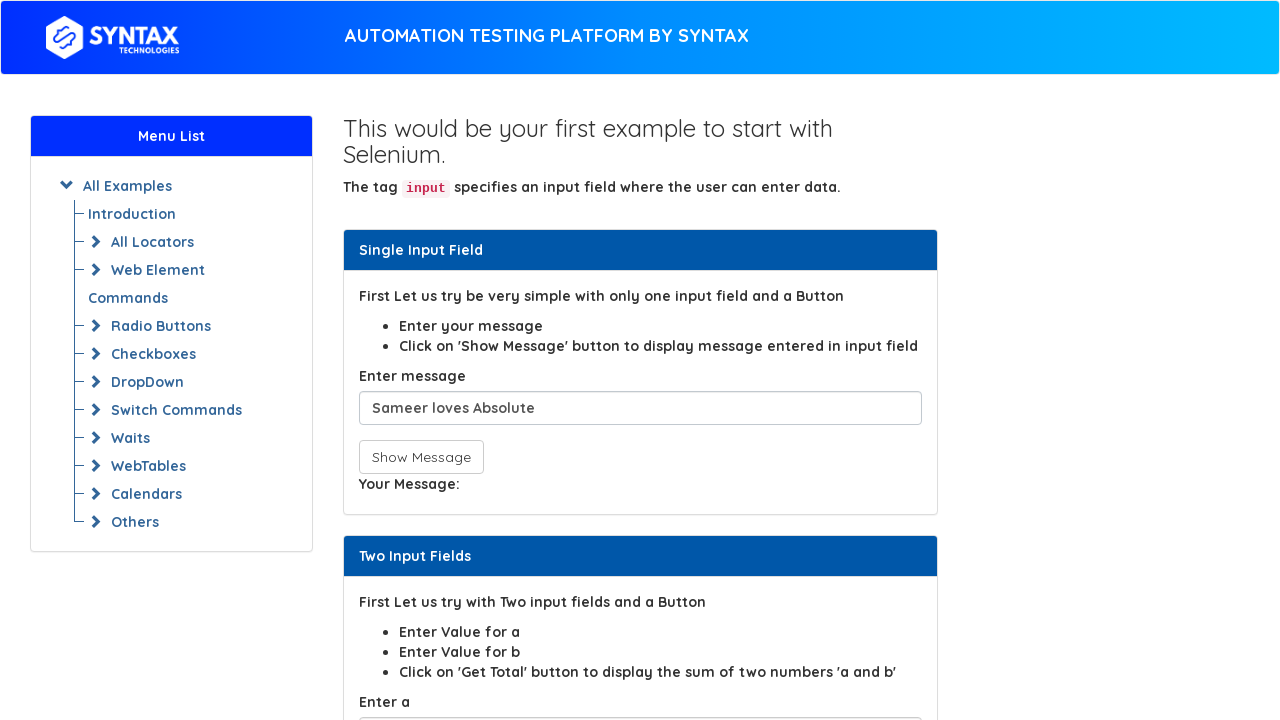

Clicked Show Message button to display the entered text at (421, 457) on button[onclick*='show']
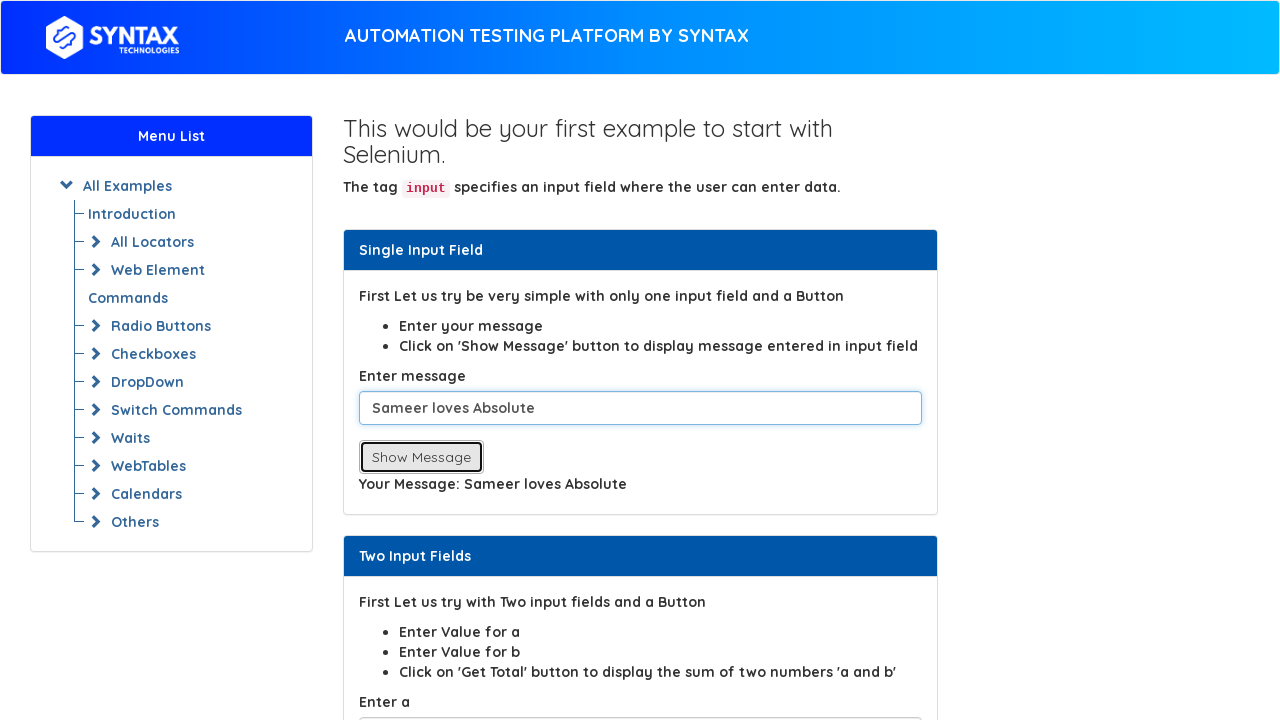

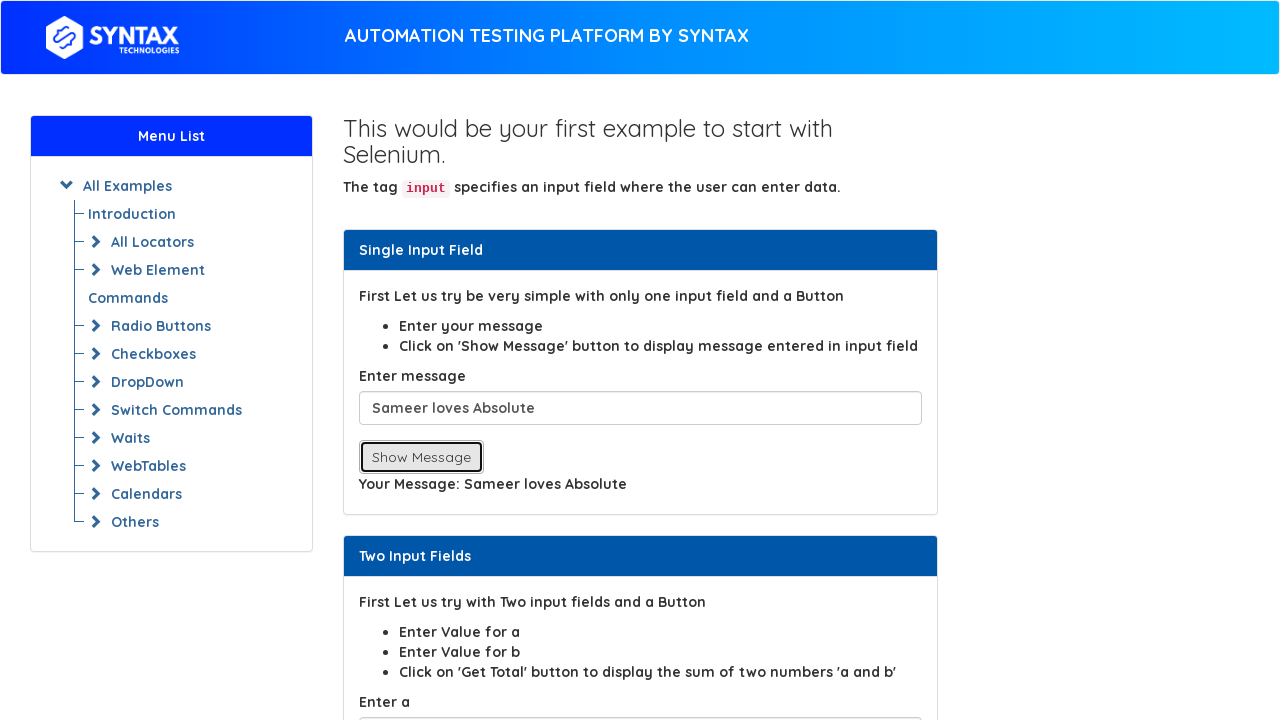